Verifies that the password input field is displayed on the login page

Starting URL: https://codility-frontend-prod.s3.amazonaws.com/media/task_static/qa_login_page/9a83bda125cd7398f9f482a3d6d45ea4/static/attachments/reference_page.html

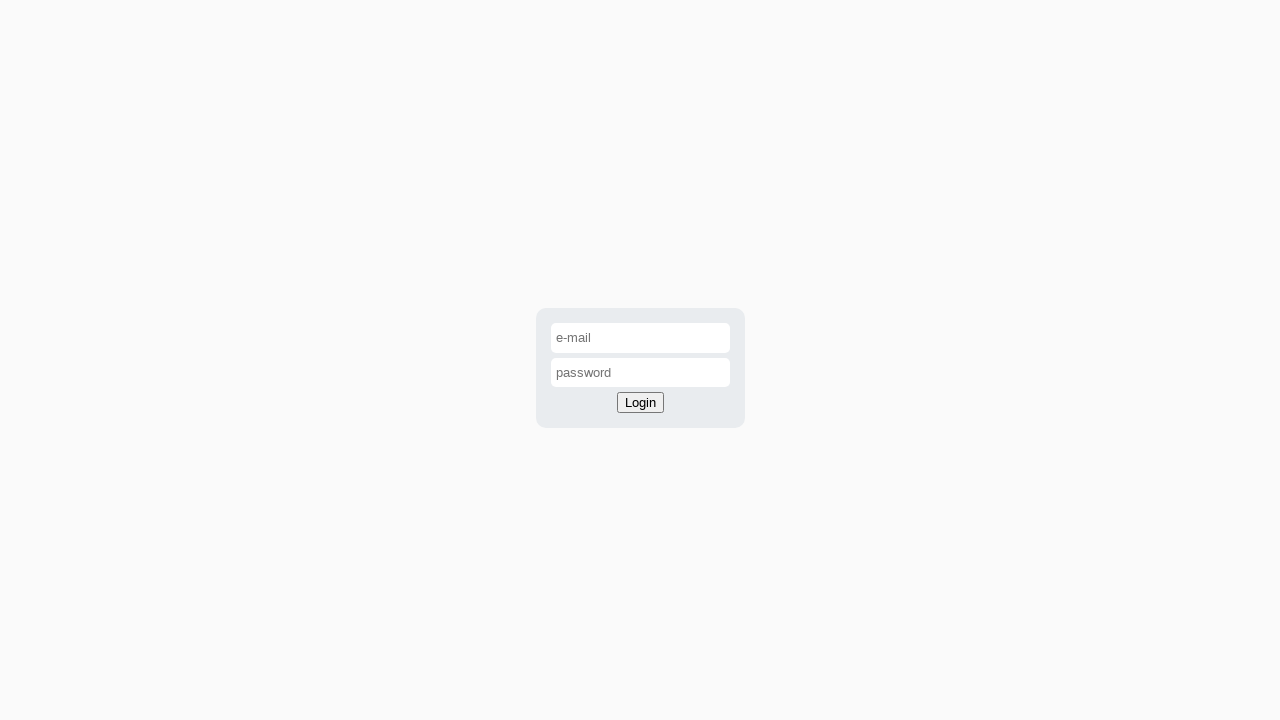

Navigated to login page
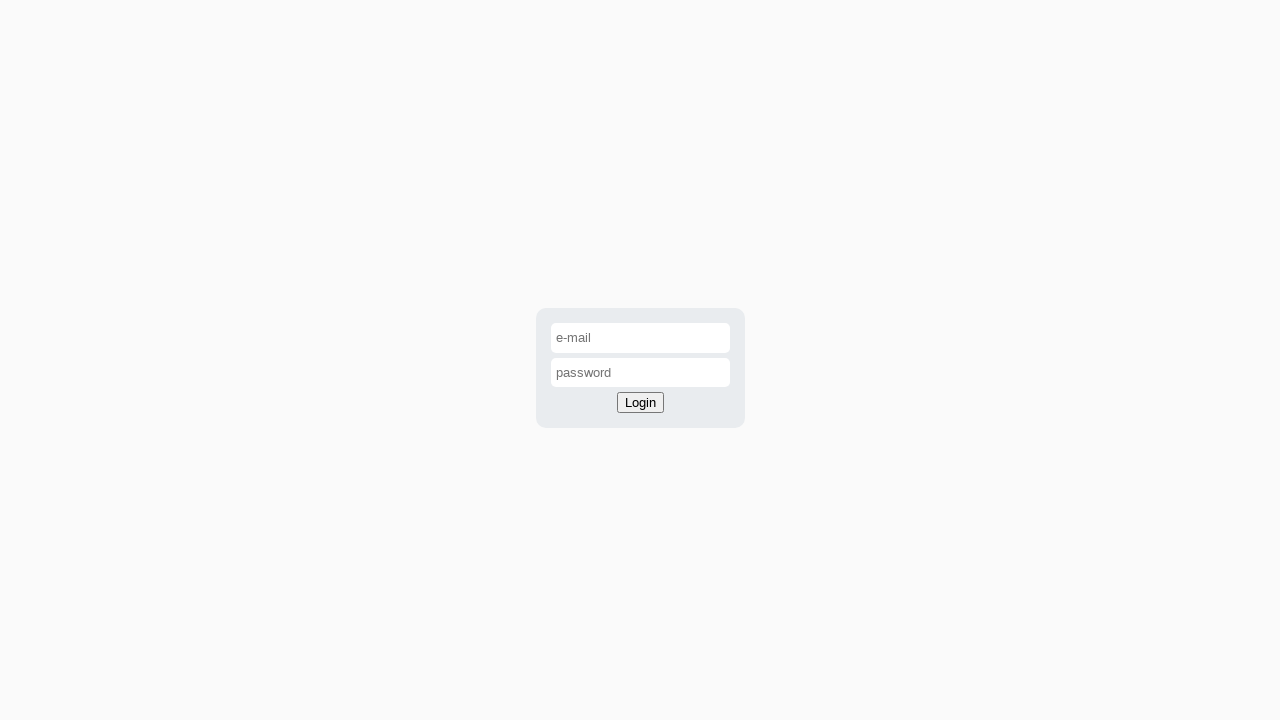

Password input field is displayed on the login page
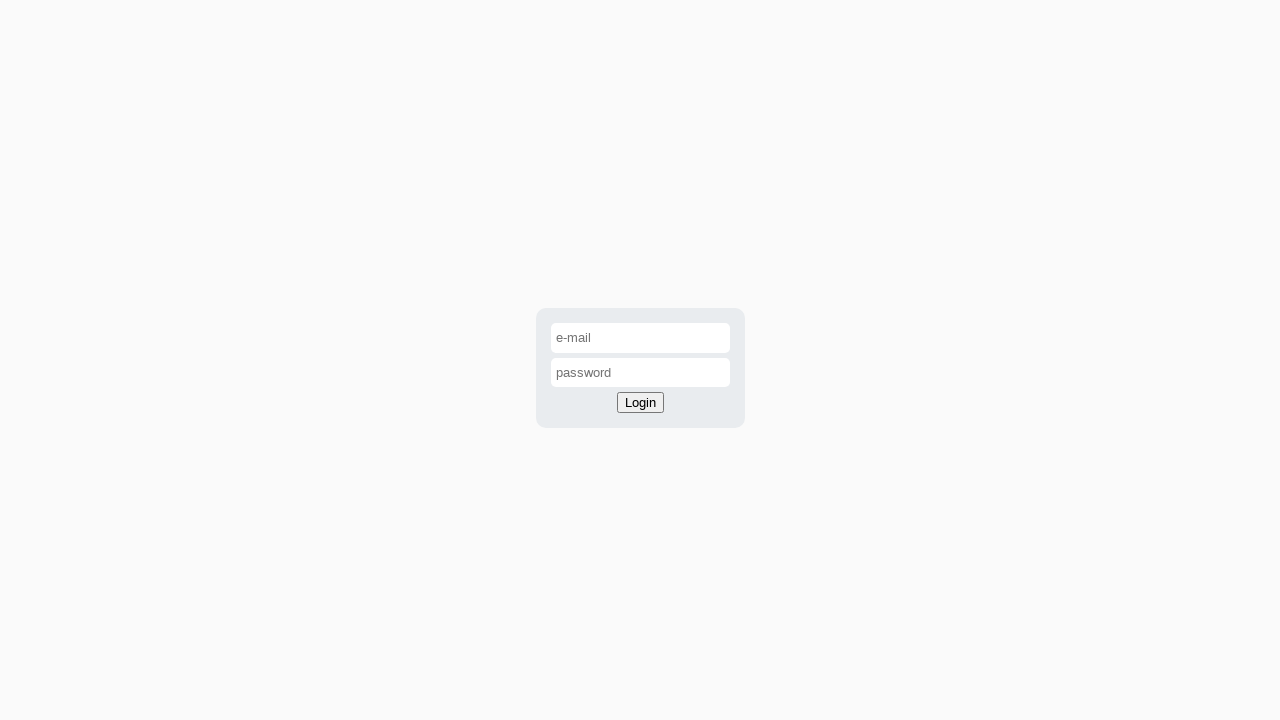

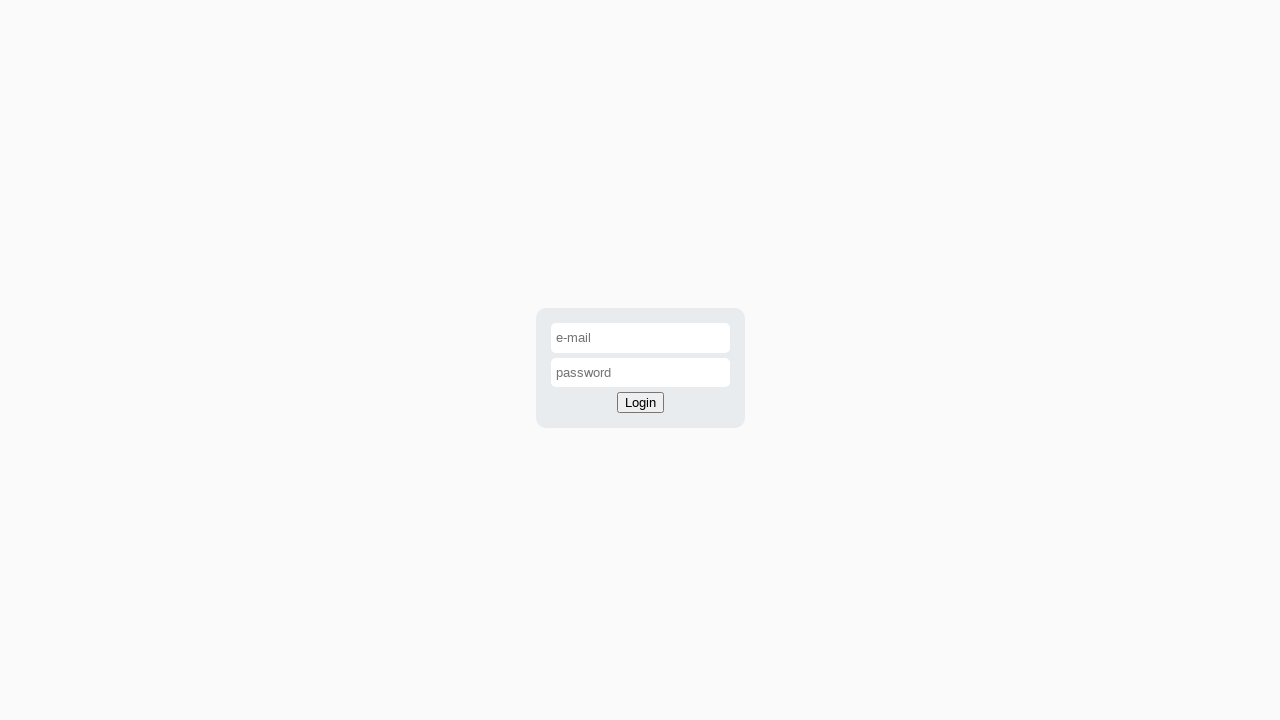